Tests JavaScript prompt dialog by clicking a button, entering text in the prompt, and accepting it

Starting URL: https://automationfc.github.io/basic-form/index.html

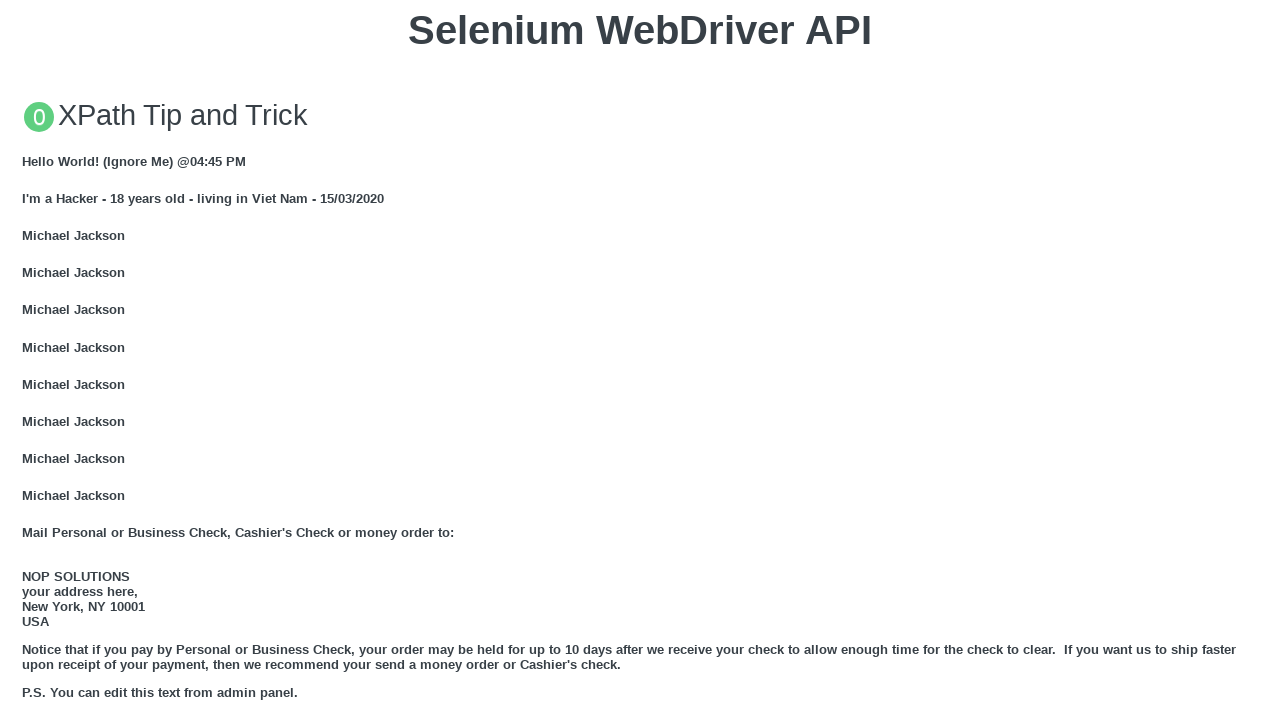

Set up dialog handler to accept prompt with text 'TestUser123'
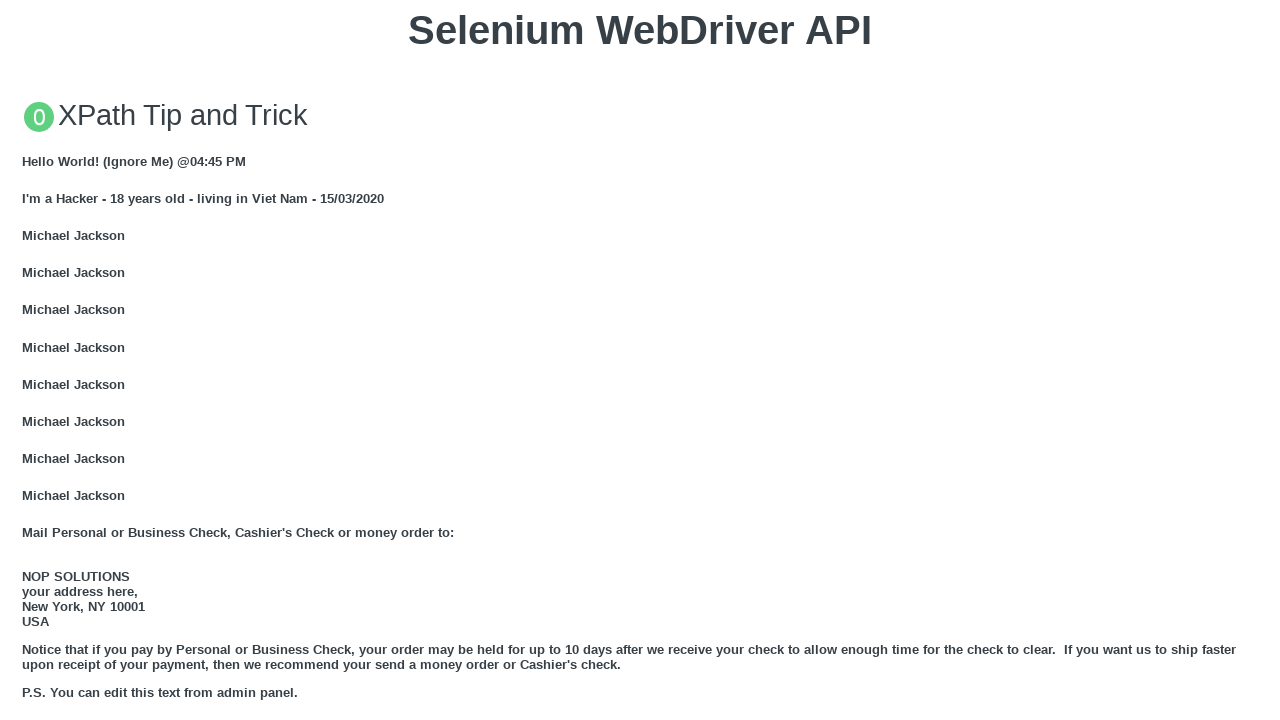

Clicked button to trigger JavaScript prompt dialog at (640, 360) on xpath=//button[text()='Click for JS Prompt']
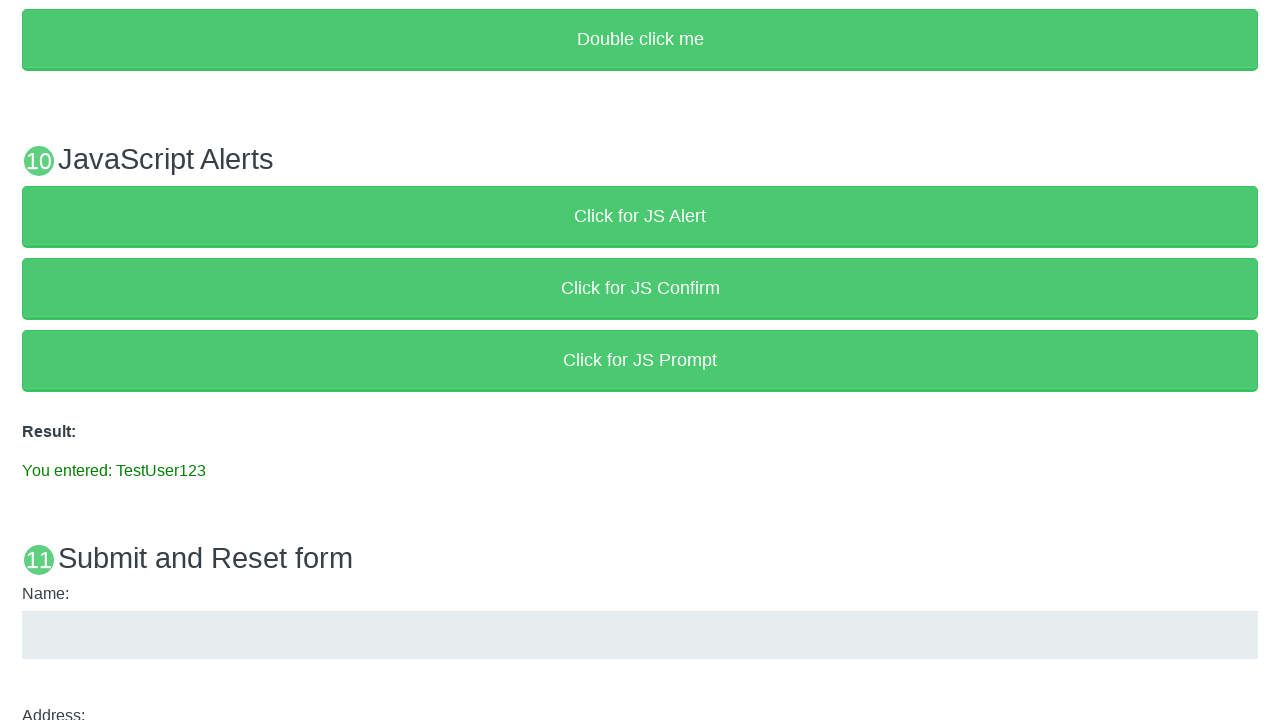

Verified result text element appeared after accepting prompt
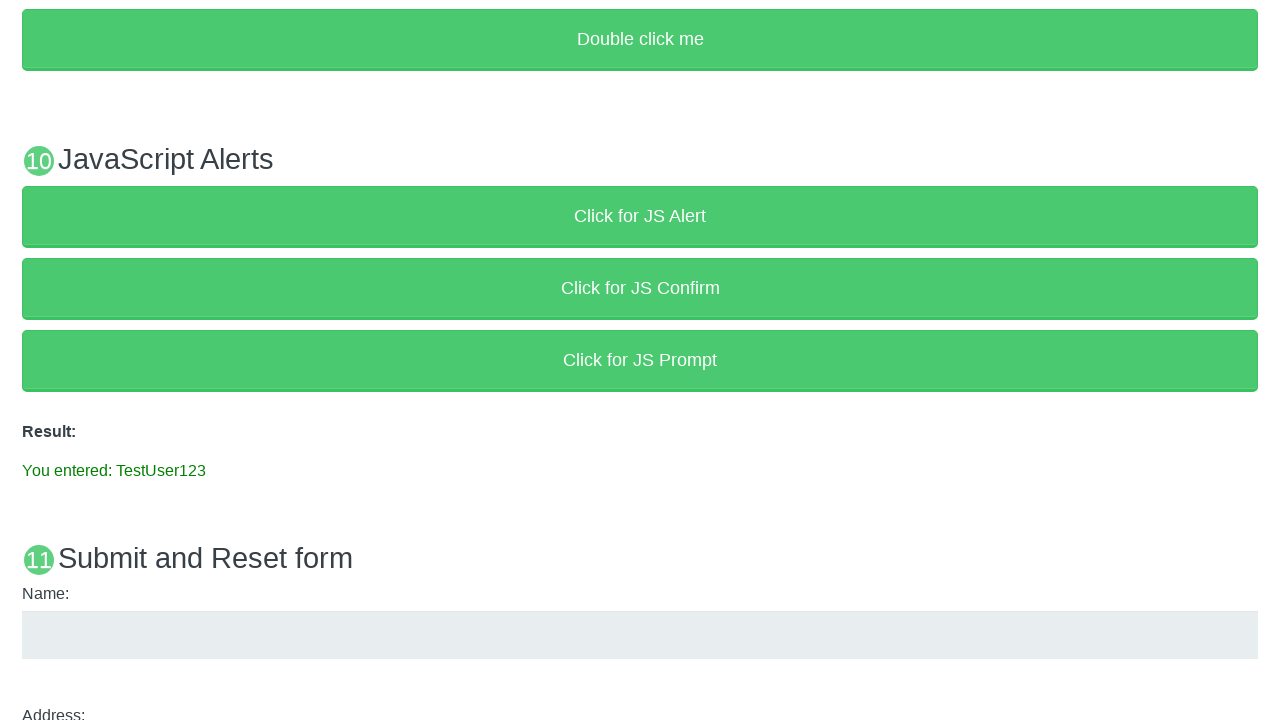

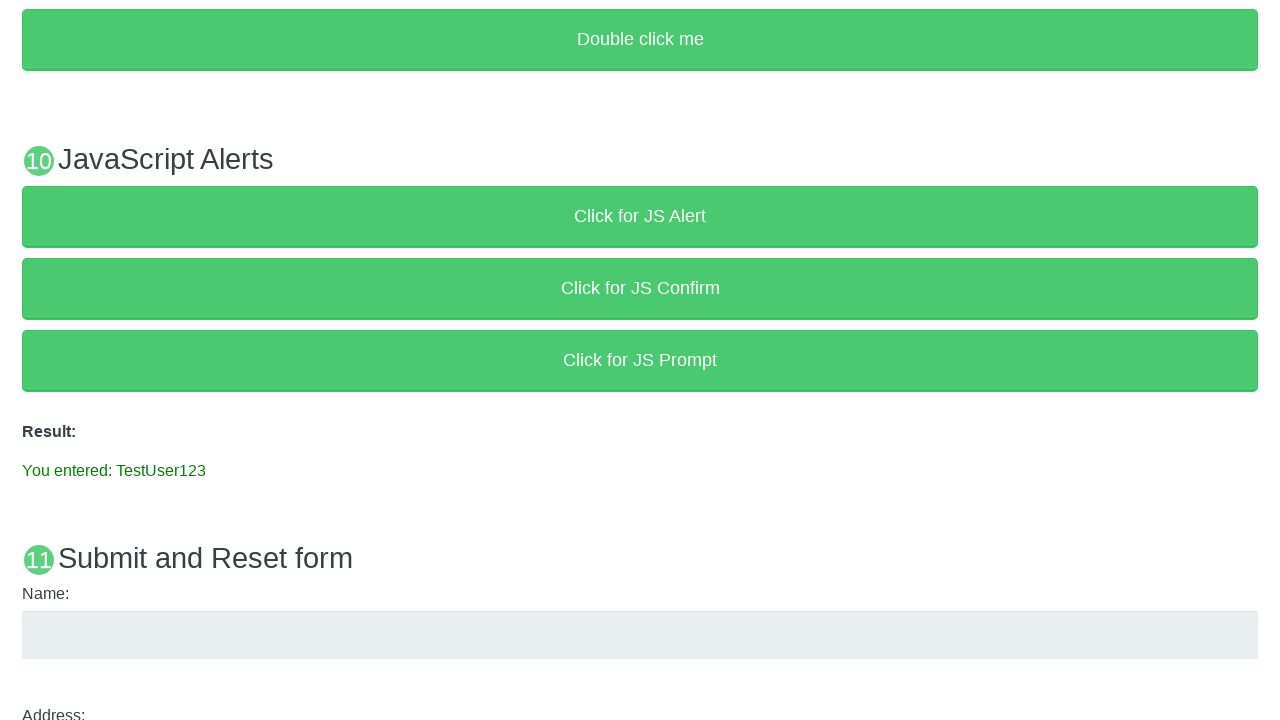